Tests confirmation alert by clicking the confirm button and dismissing the dialog

Starting URL: https://demoqa.com/alerts

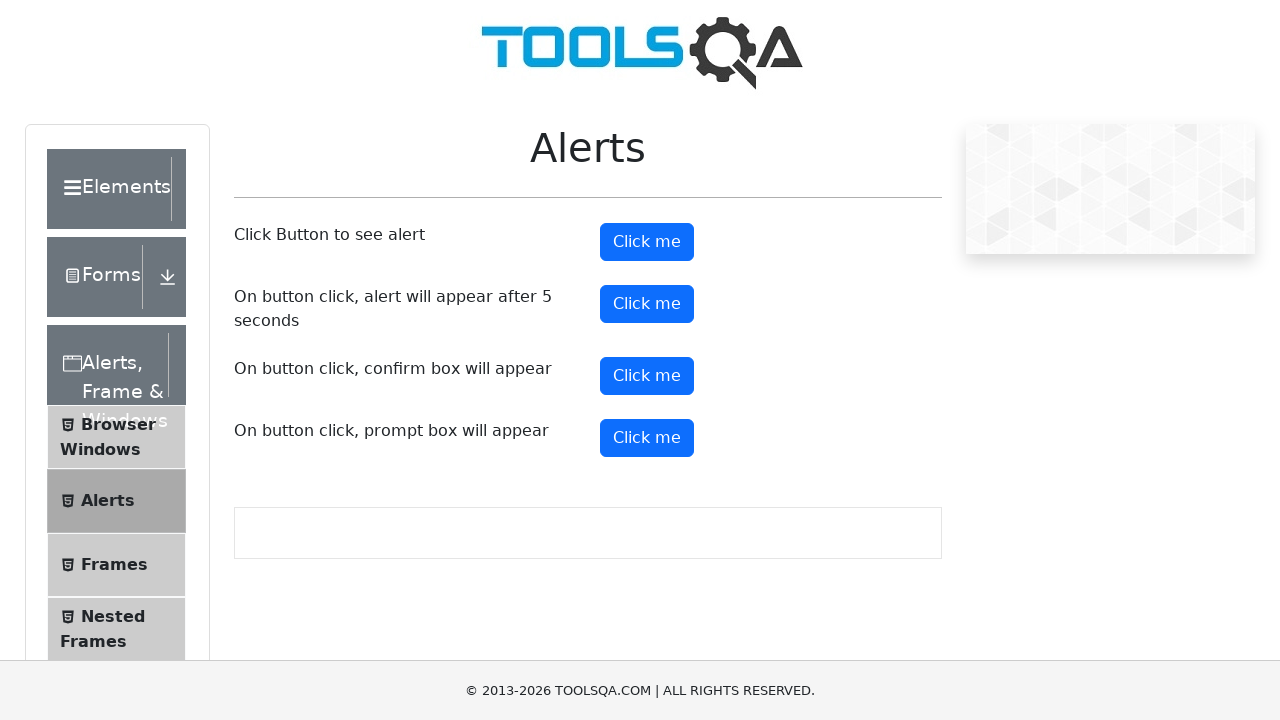

Set up dialog handler to dismiss confirmation alerts
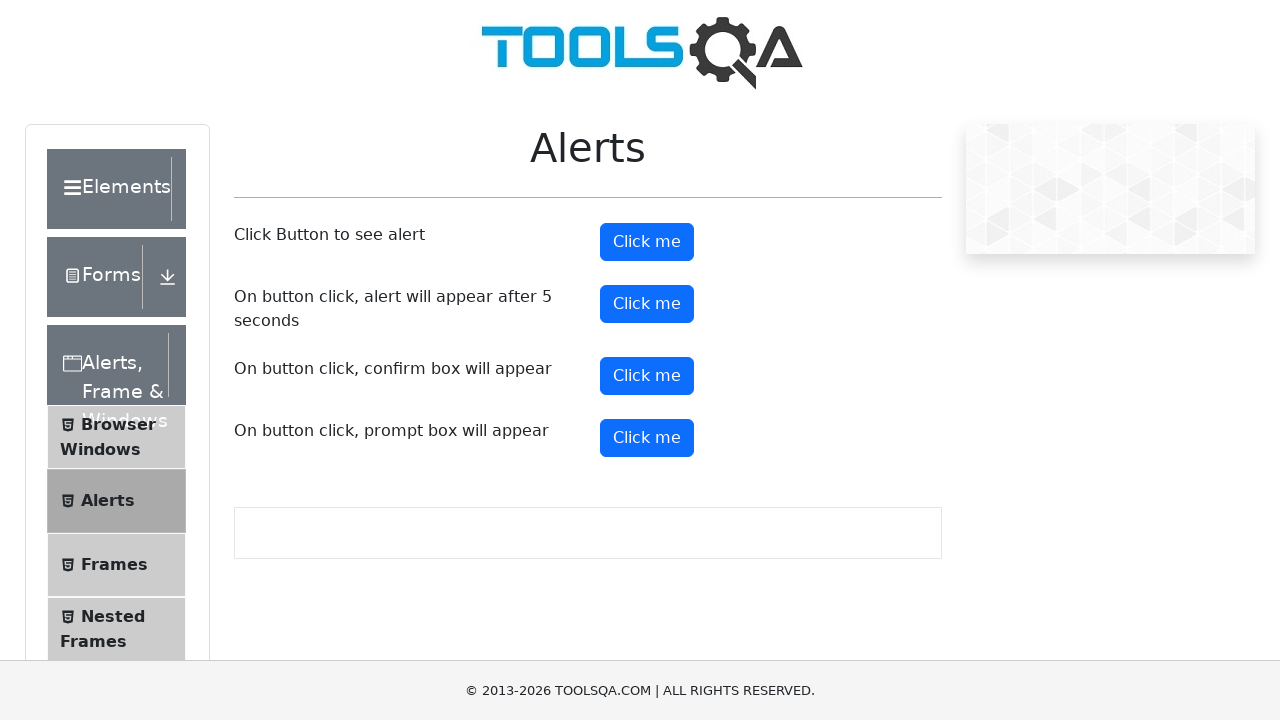

Scrolled confirmation button into view
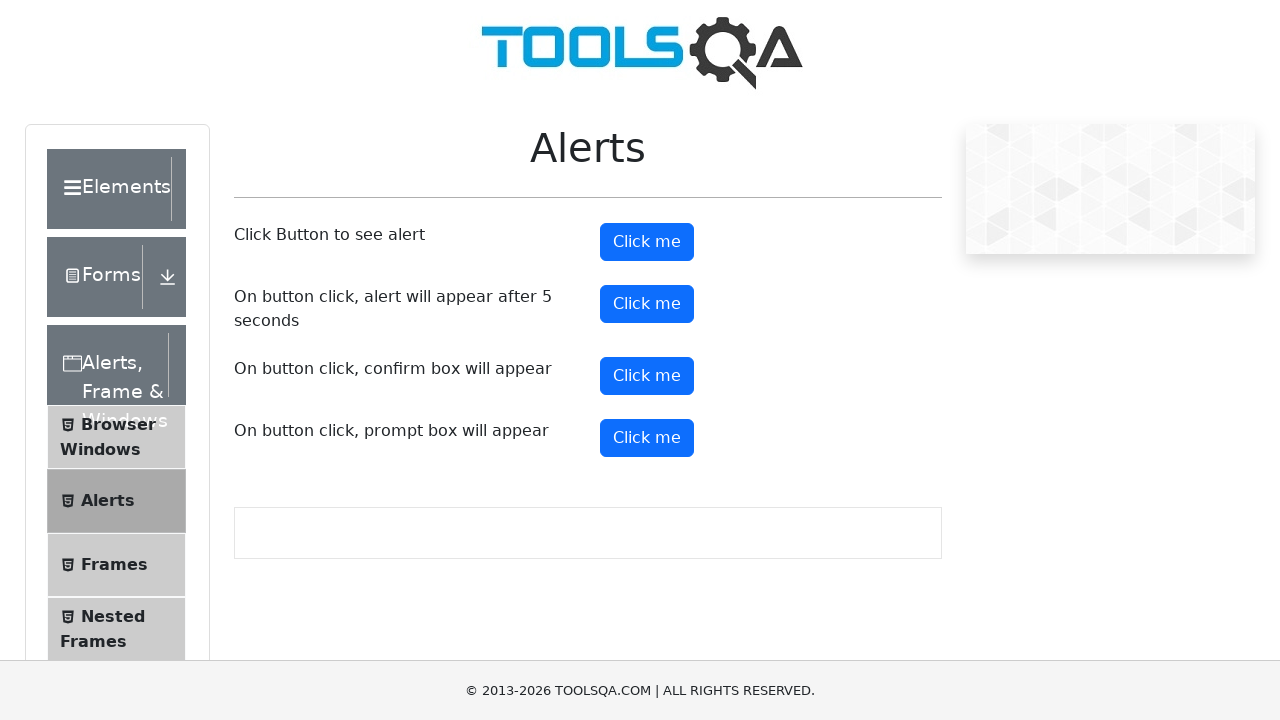

Clicked the confirmation button to trigger alert at (647, 376) on #confirmButton
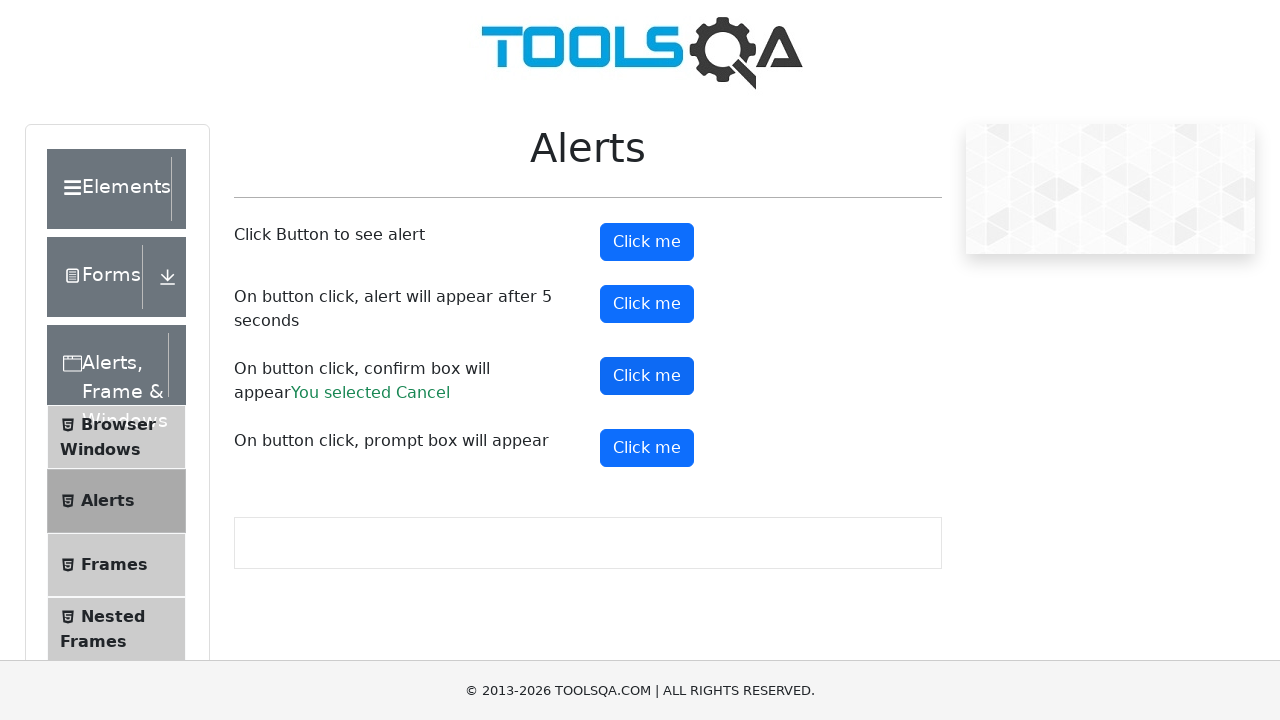

Confirmation result text appeared after dismissing alert
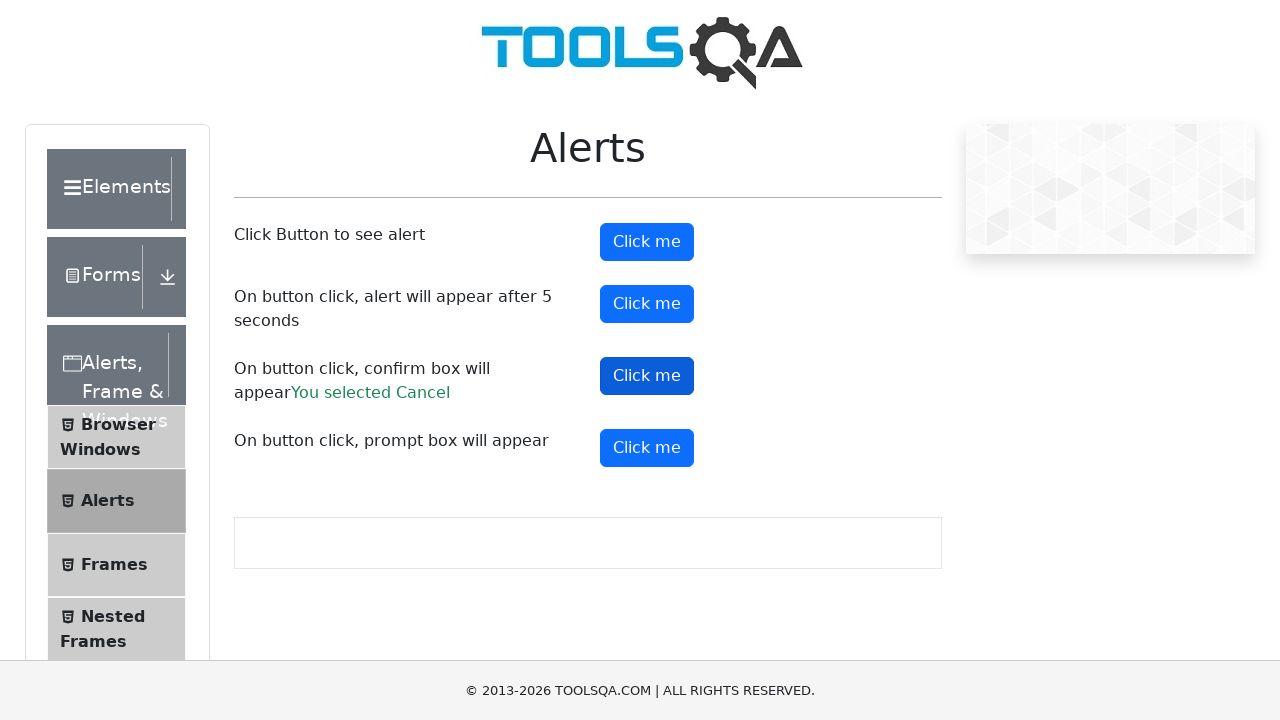

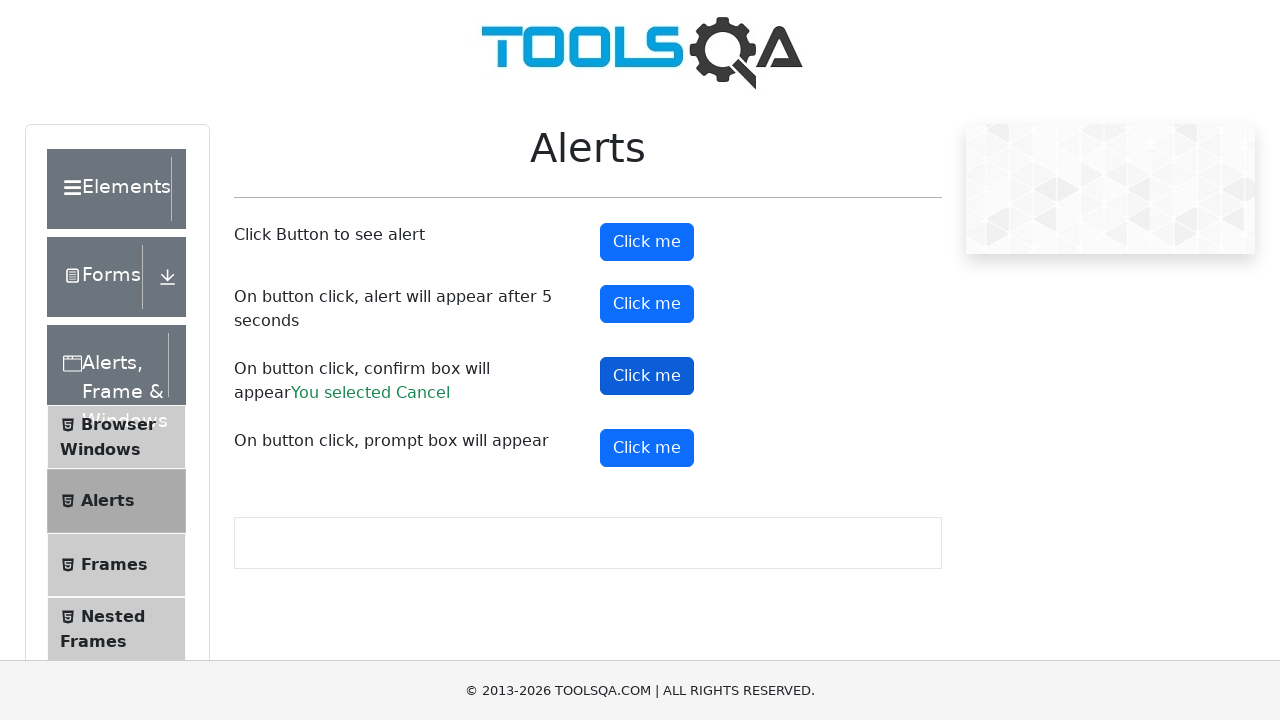